Navigates to the Droppable page and verifies the page loads with the expected header.

Starting URL: https://demoqa.com/droppable

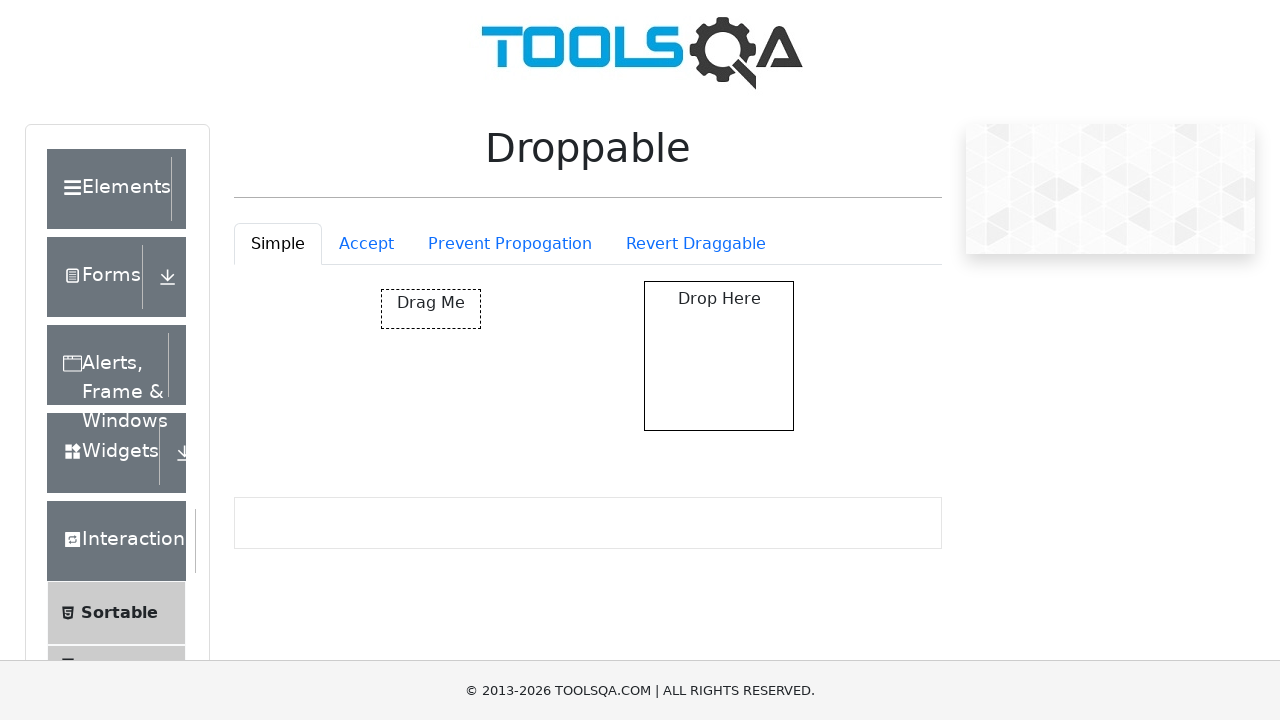

Navigated to the Droppable page
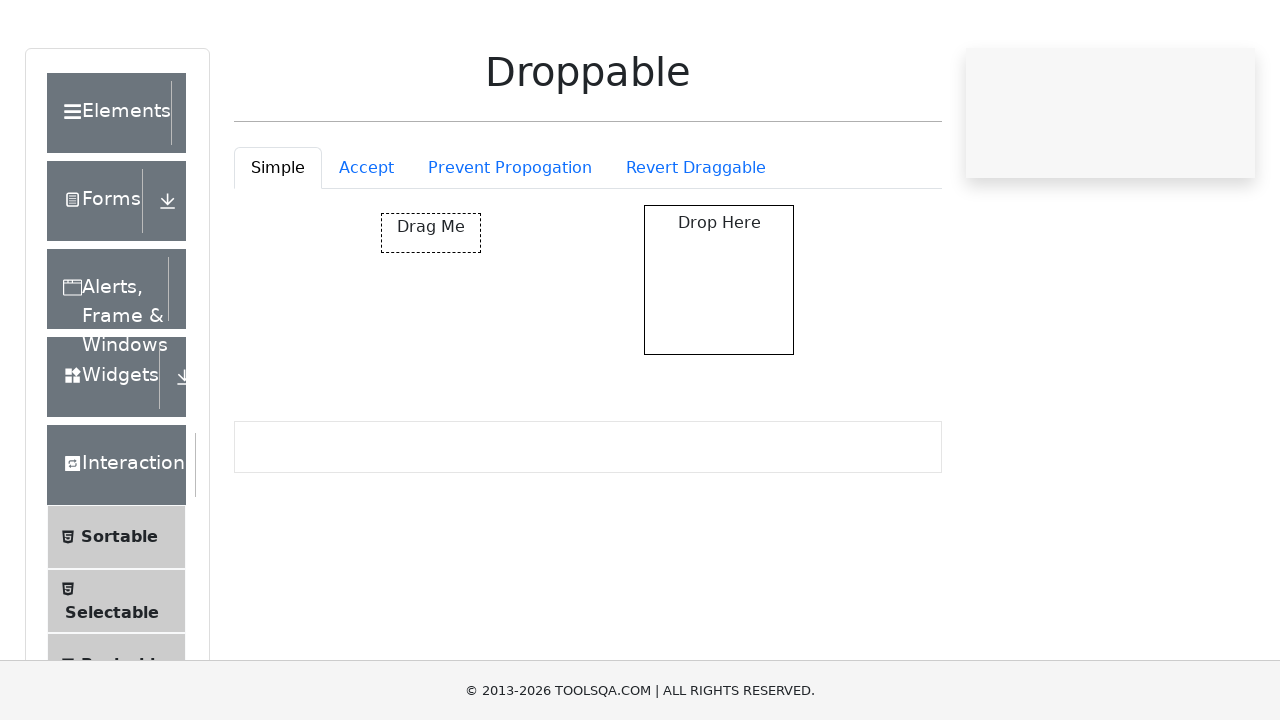

Verified Droppable header is present on the page
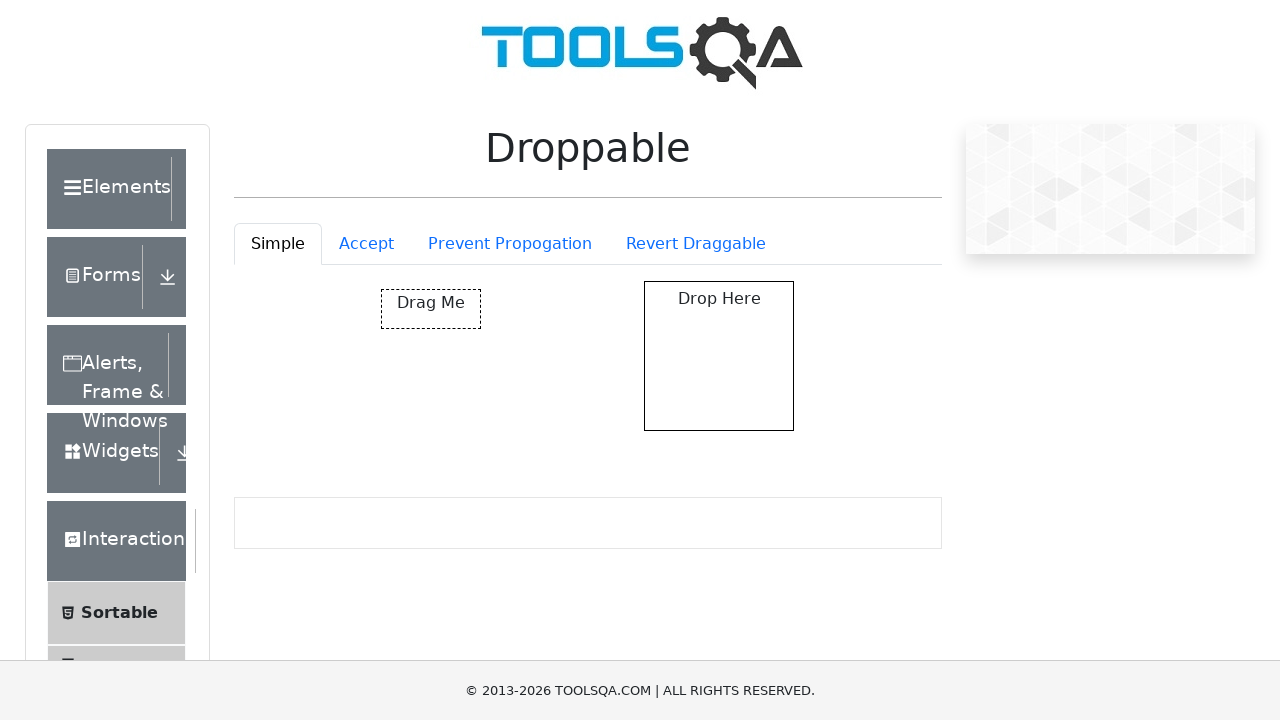

Verified Simple tab is active by default
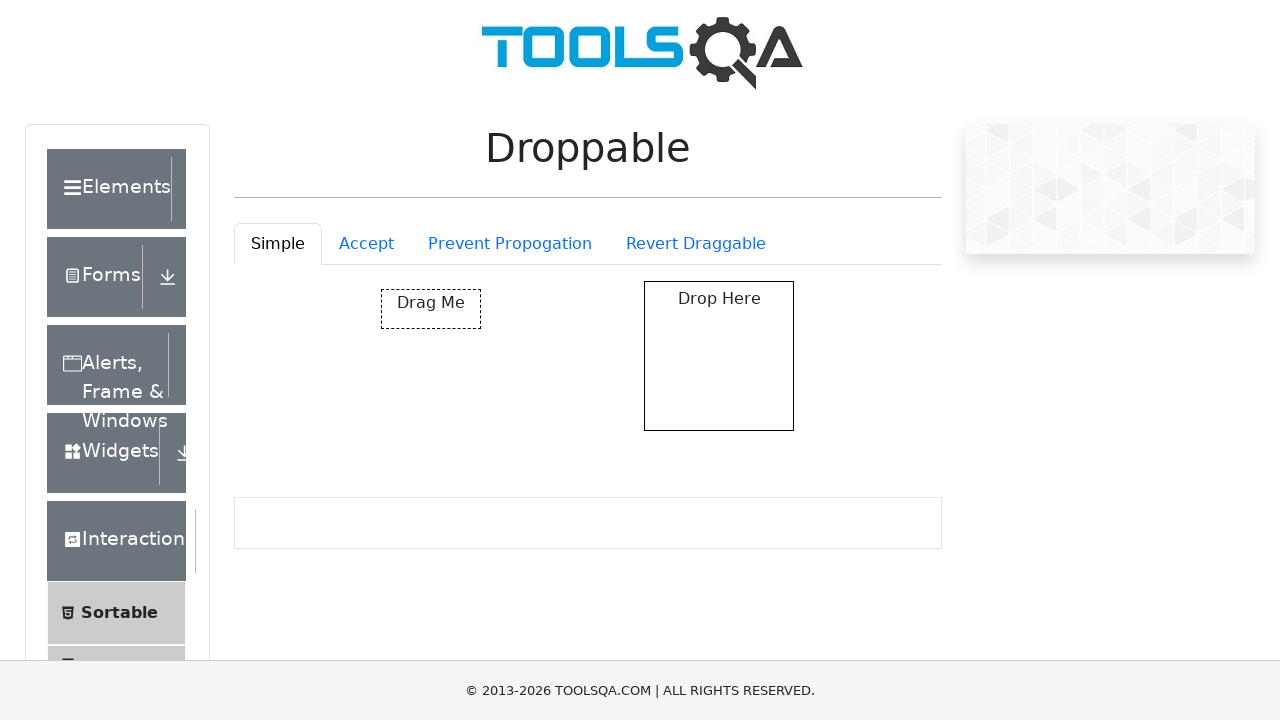

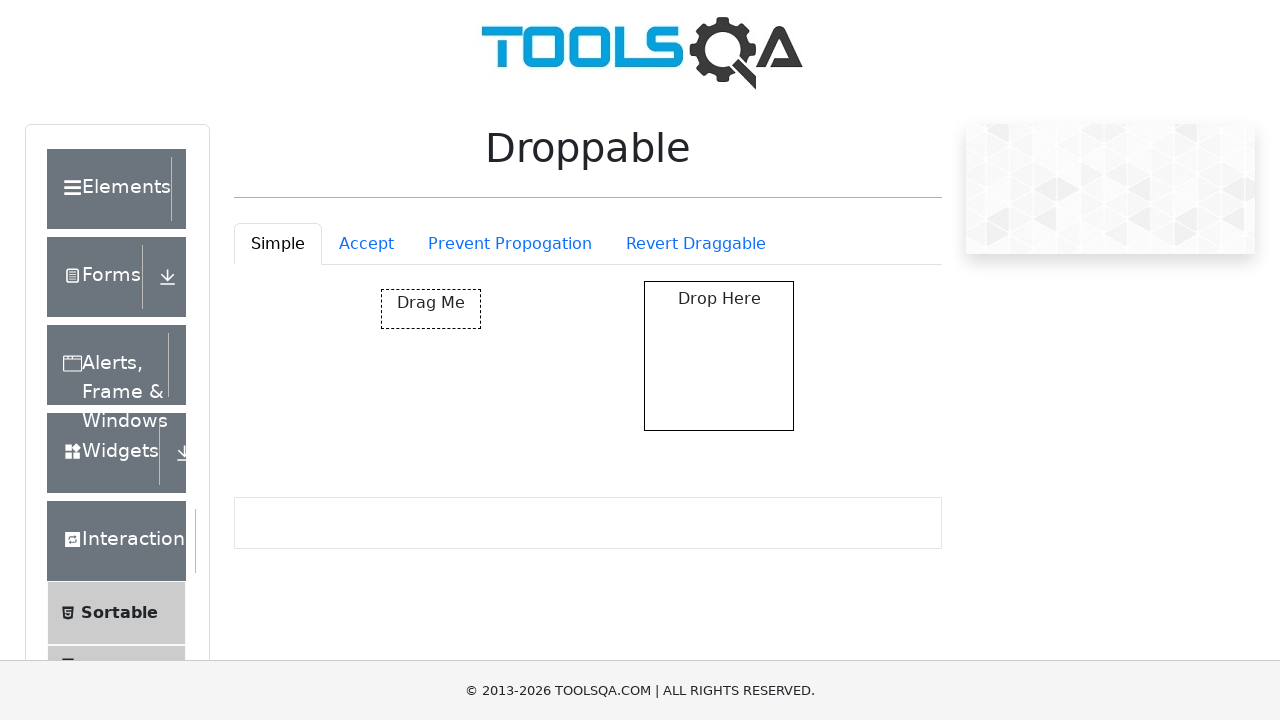